Navigates to an automation practice page and scrolls down using keyboard actions

Starting URL: https://rahulshettyacademy.com/AutomationPractice/

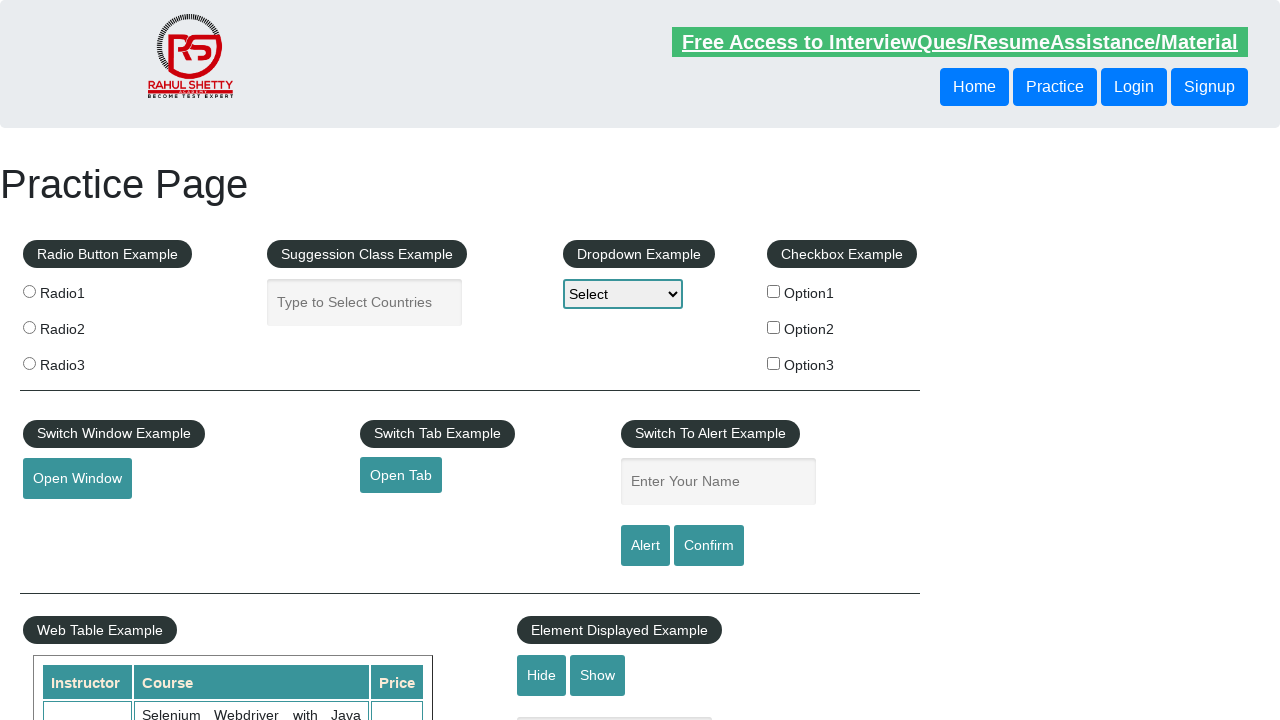

Pressed PageDown key to scroll down the page
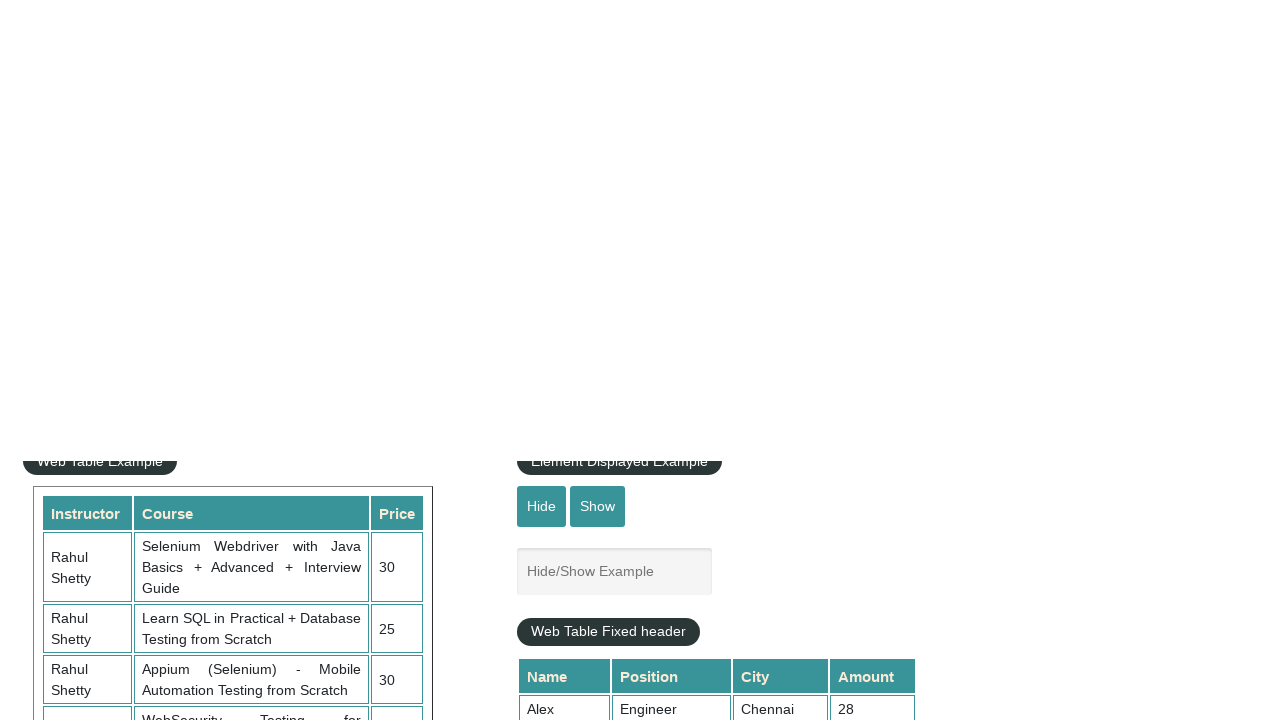

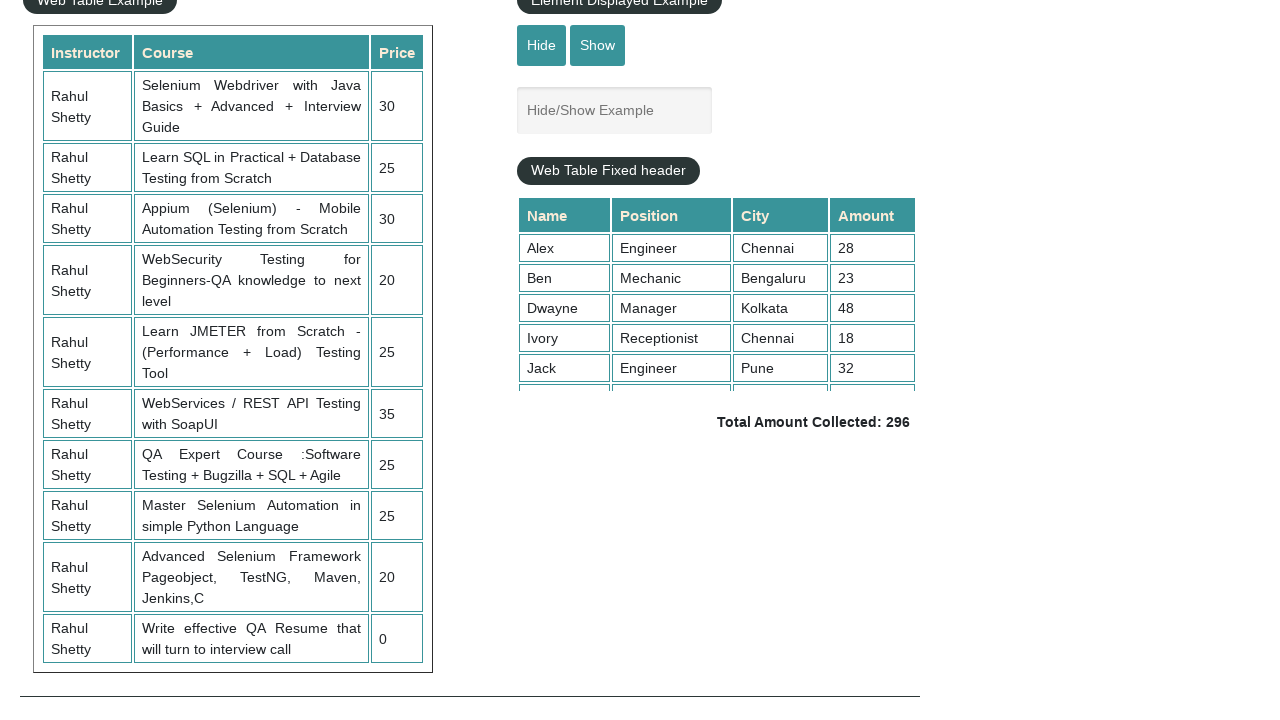